Navigates to Syntax Projects website, clicks the "Start Practising" link, then clicks the "Proceed" link to continue through the site navigation

Starting URL: https://syntaxprojects.com/

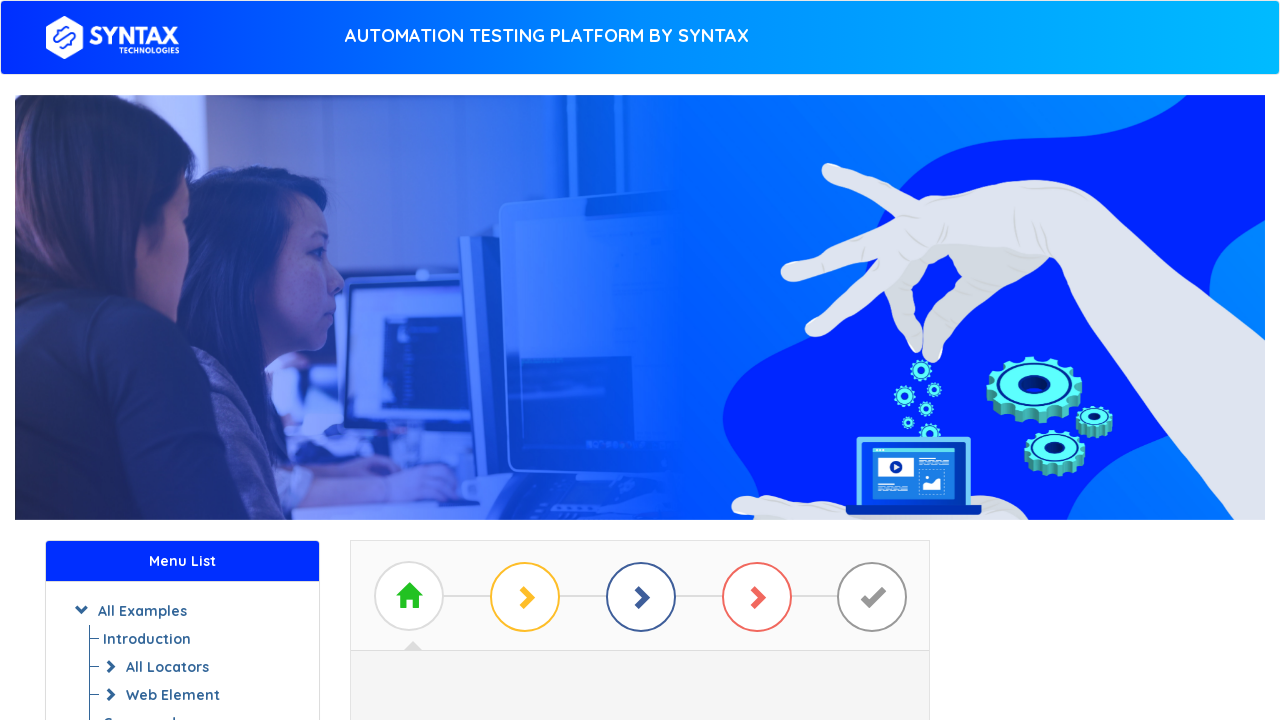

Navigated to https://syntaxprojects.com/
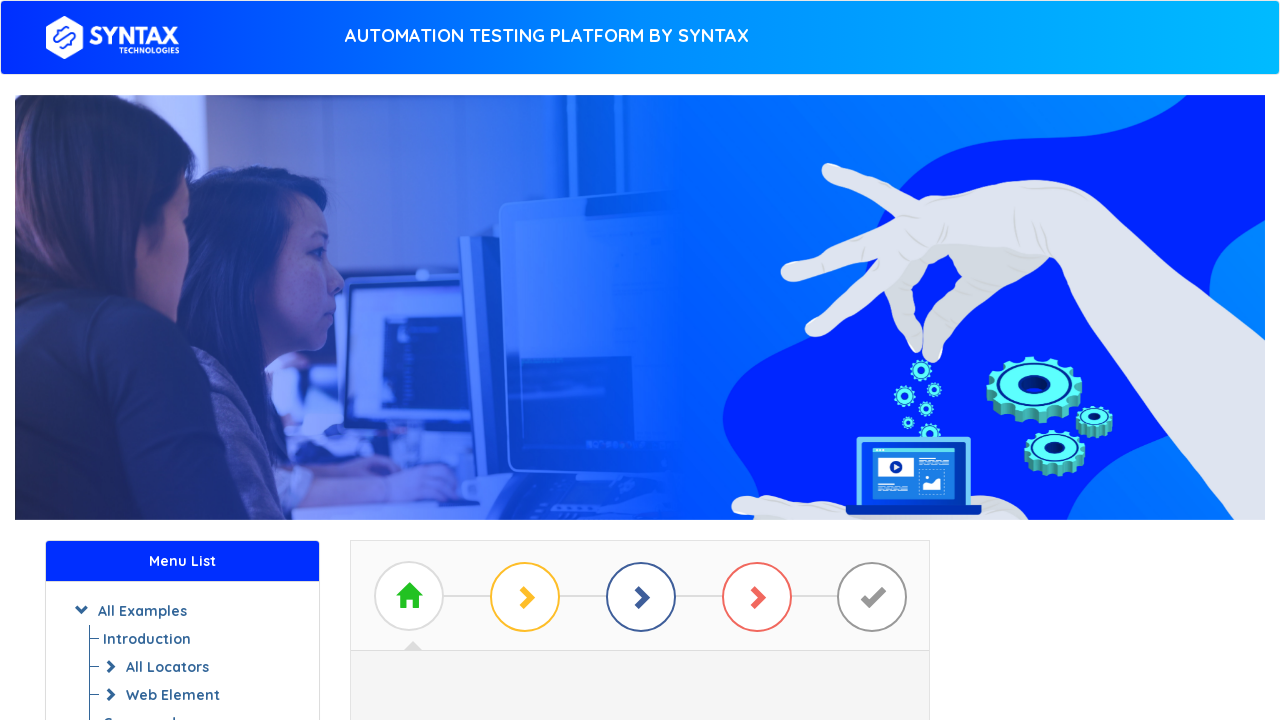

Clicked the 'Start Practising' link at (640, 372) on text=Start Practising
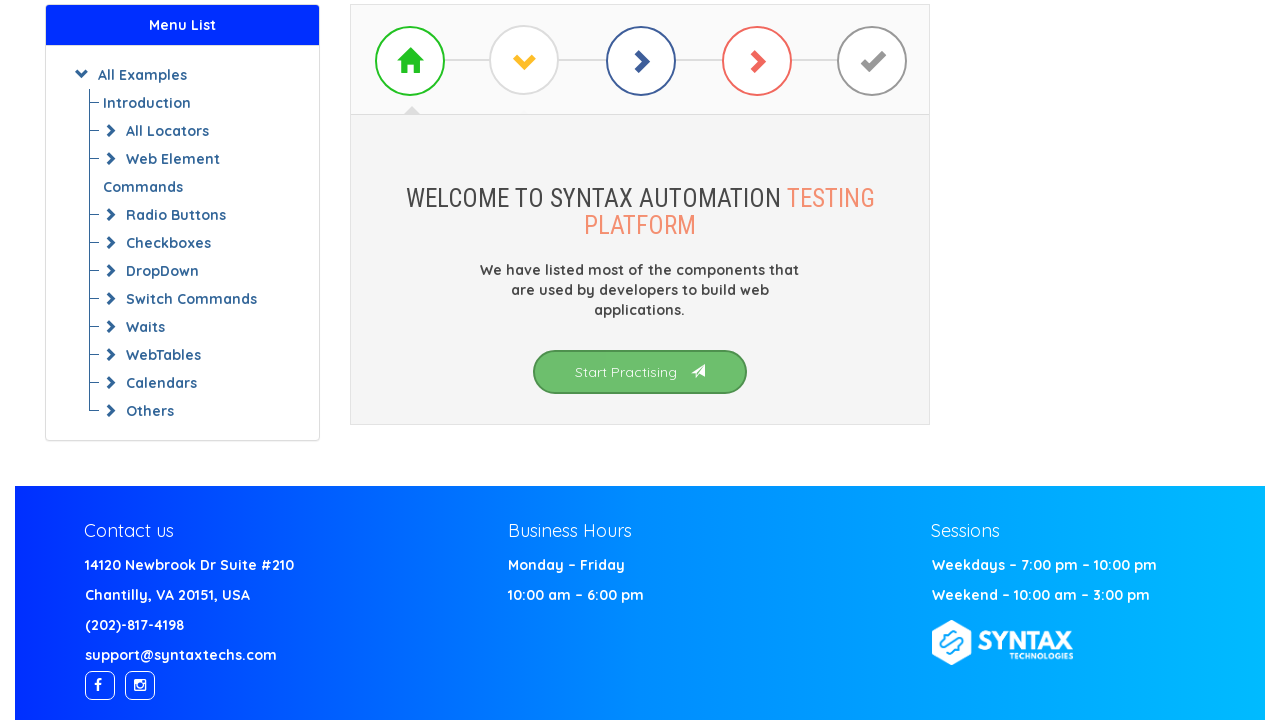

Waited 2000ms for page to load
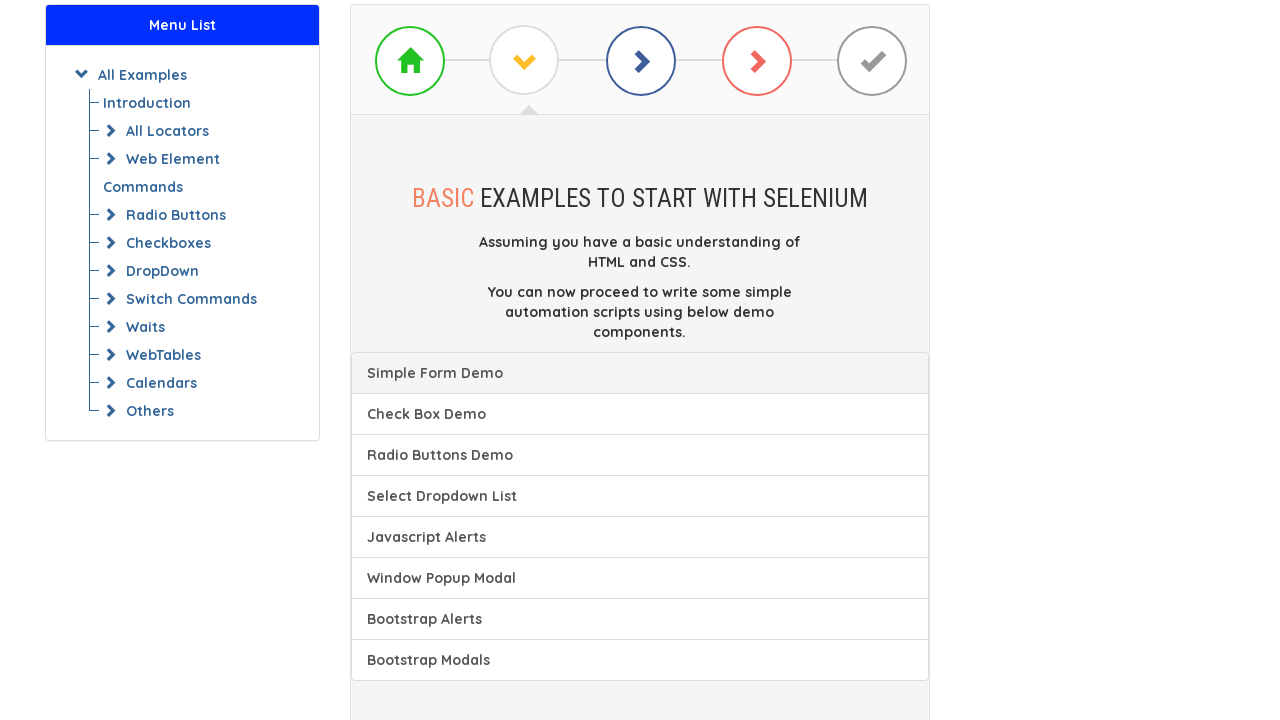

Clicked the 'Proceed' link at (640, 407) on text=/.*Proceed.*/
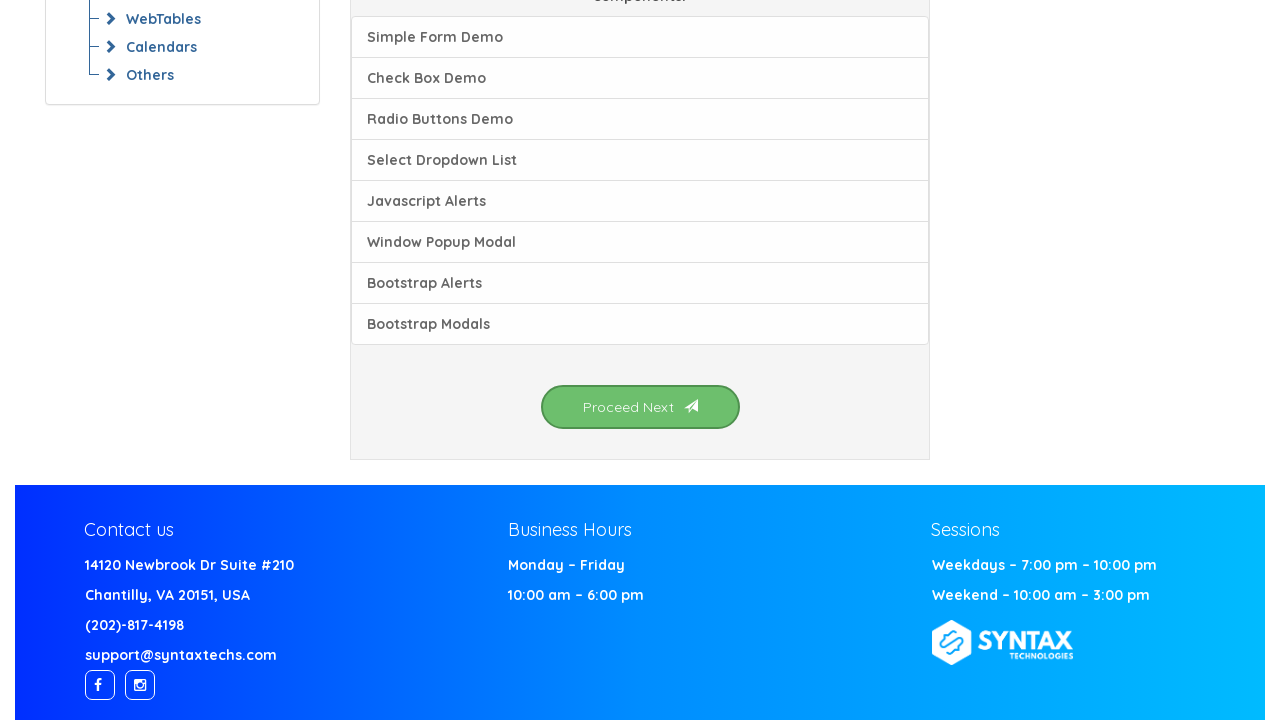

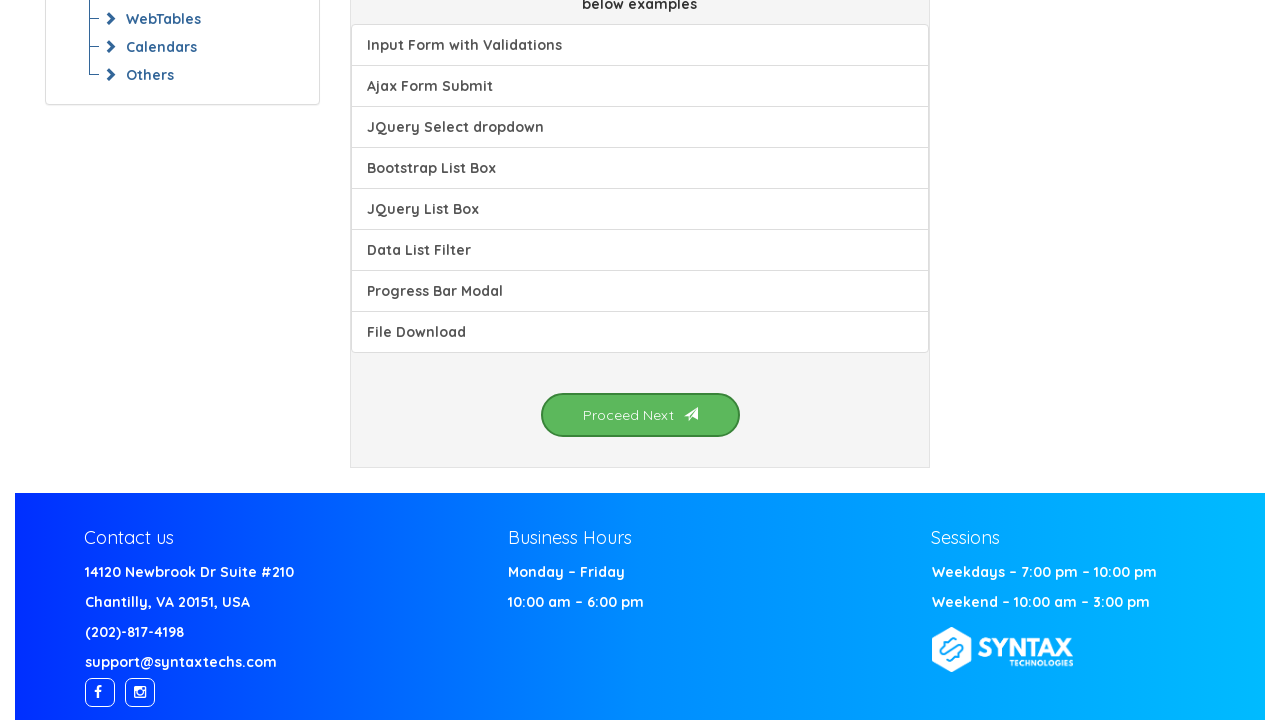